Tests browser window management by maximizing, getting window dimensions, and resizing the browser window

Starting URL: https://www.selenium.dev/

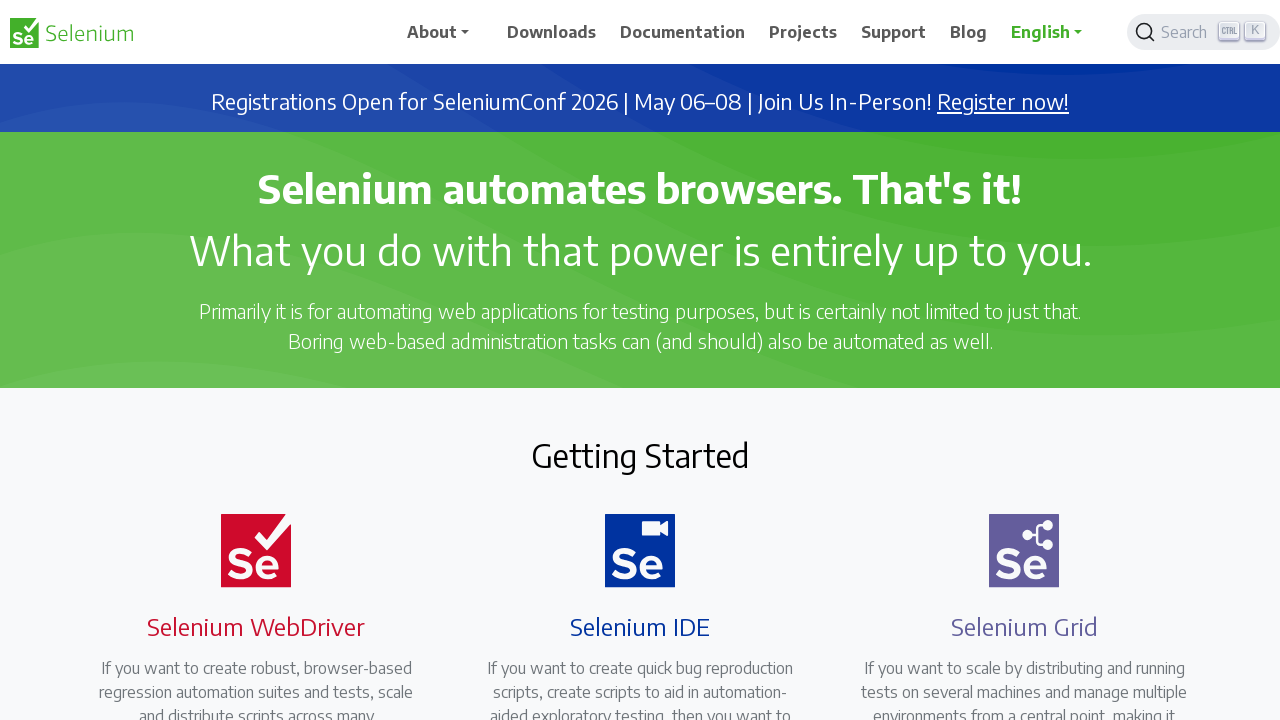

Set viewport size to 1920x1080 (maximized)
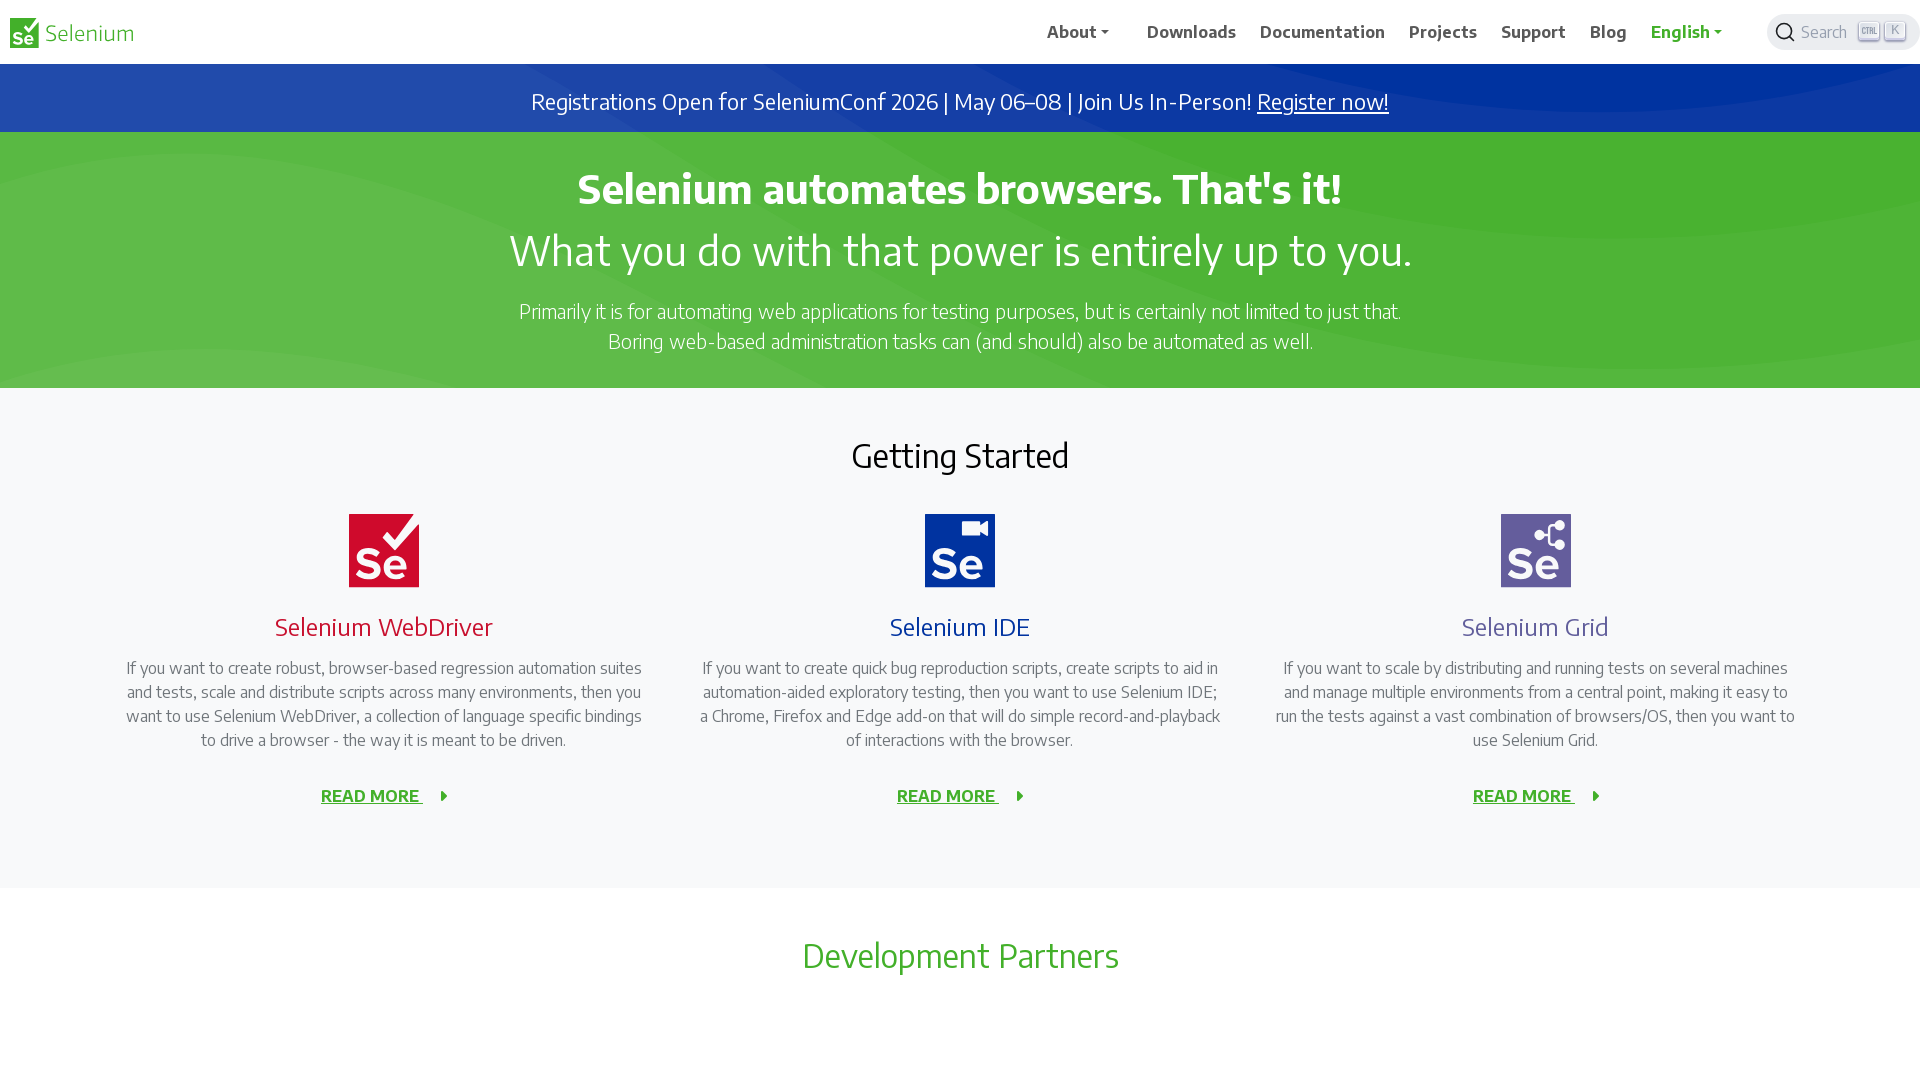

Retrieved current viewport size
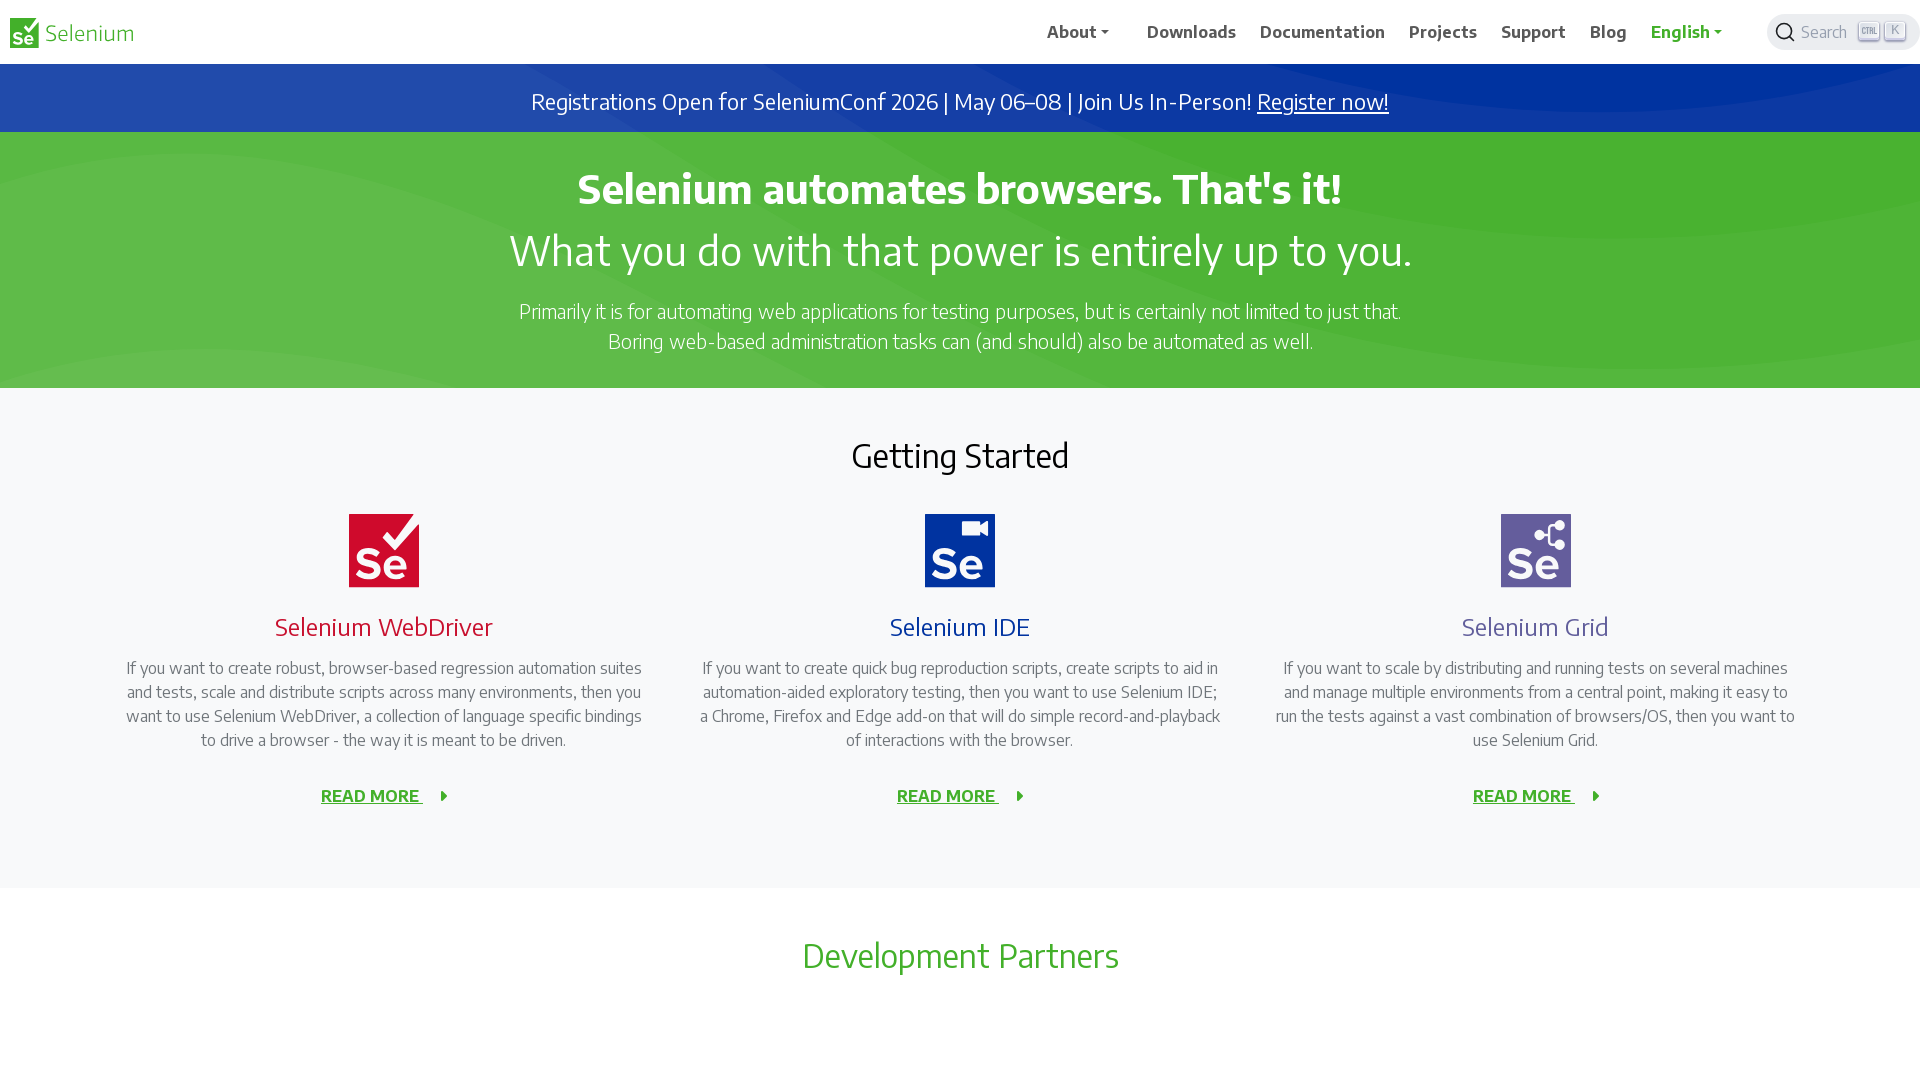

Resized browser window to 500x250 dimensions
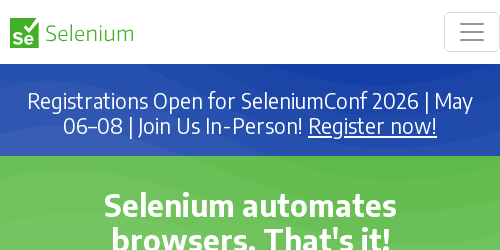

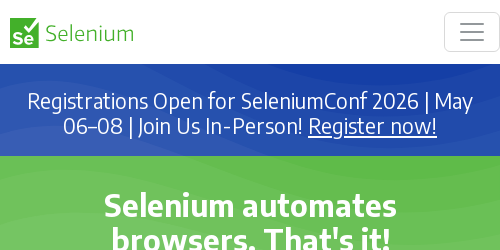